Tests the Contact Us form functionality by filling out all fields including file upload and submitting the form

Starting URL: http://automationexercise.com

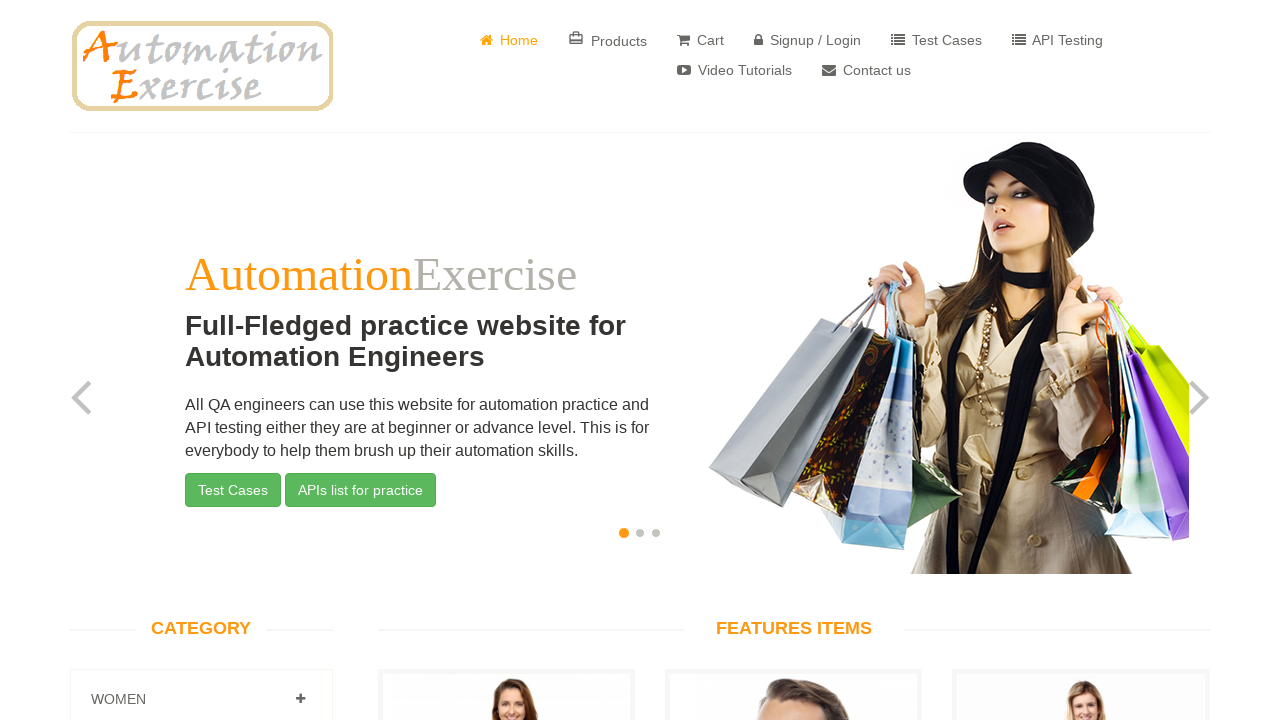

Clicked on Contact Us button at (866, 70) on //*[@id="header"]/div/div/div/div[2]/div/ul/li[8]/a
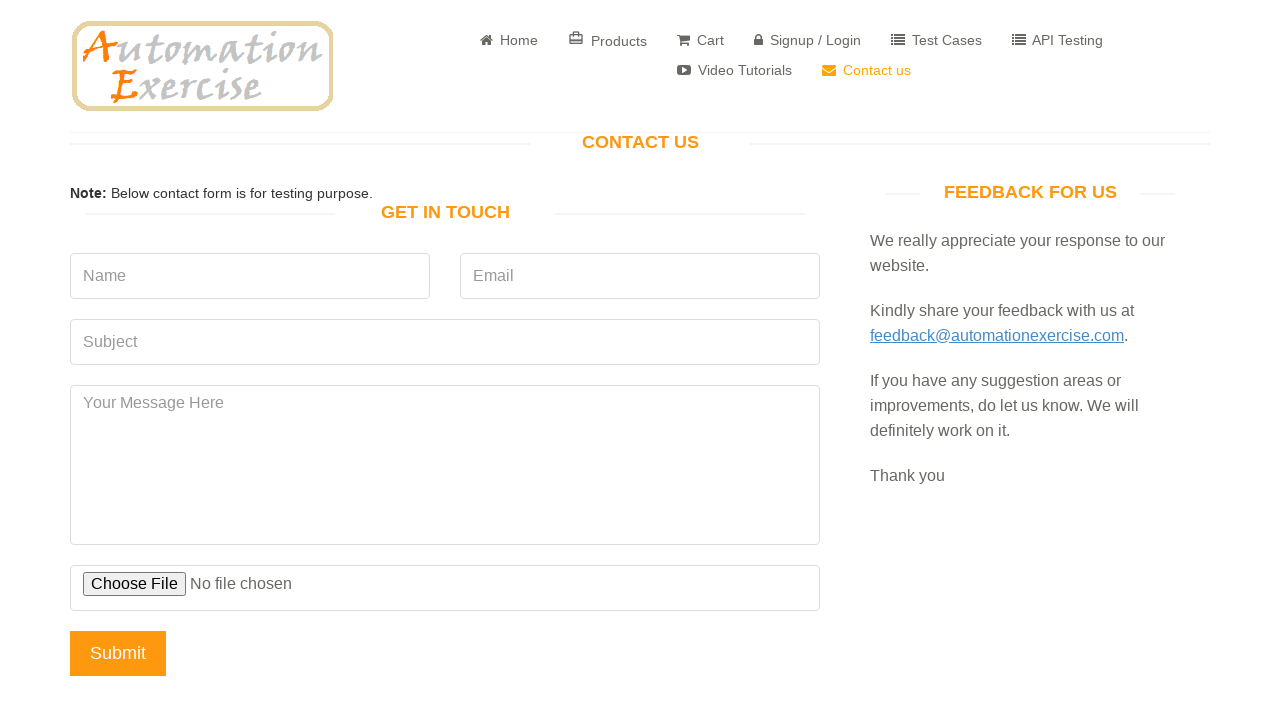

Filled in name field with 'Jonathan' on input[name='name']
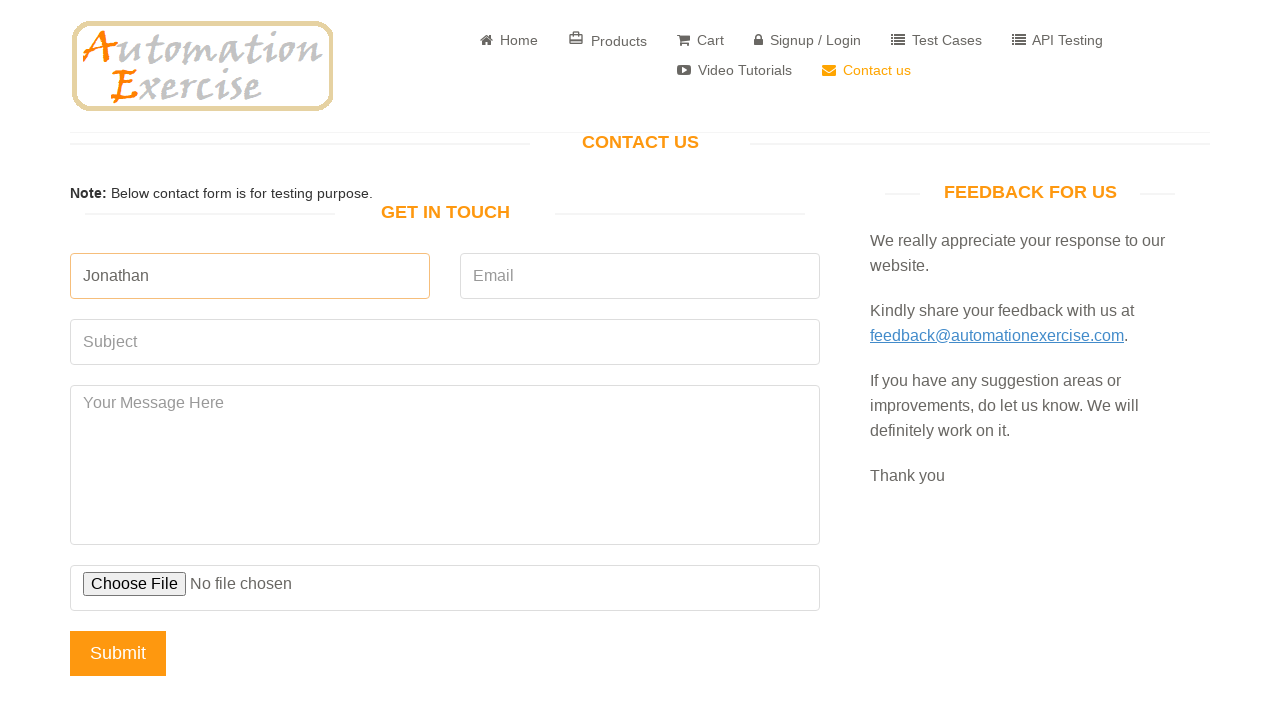

Filled in email field with 'test@example.com' on input[name='email']
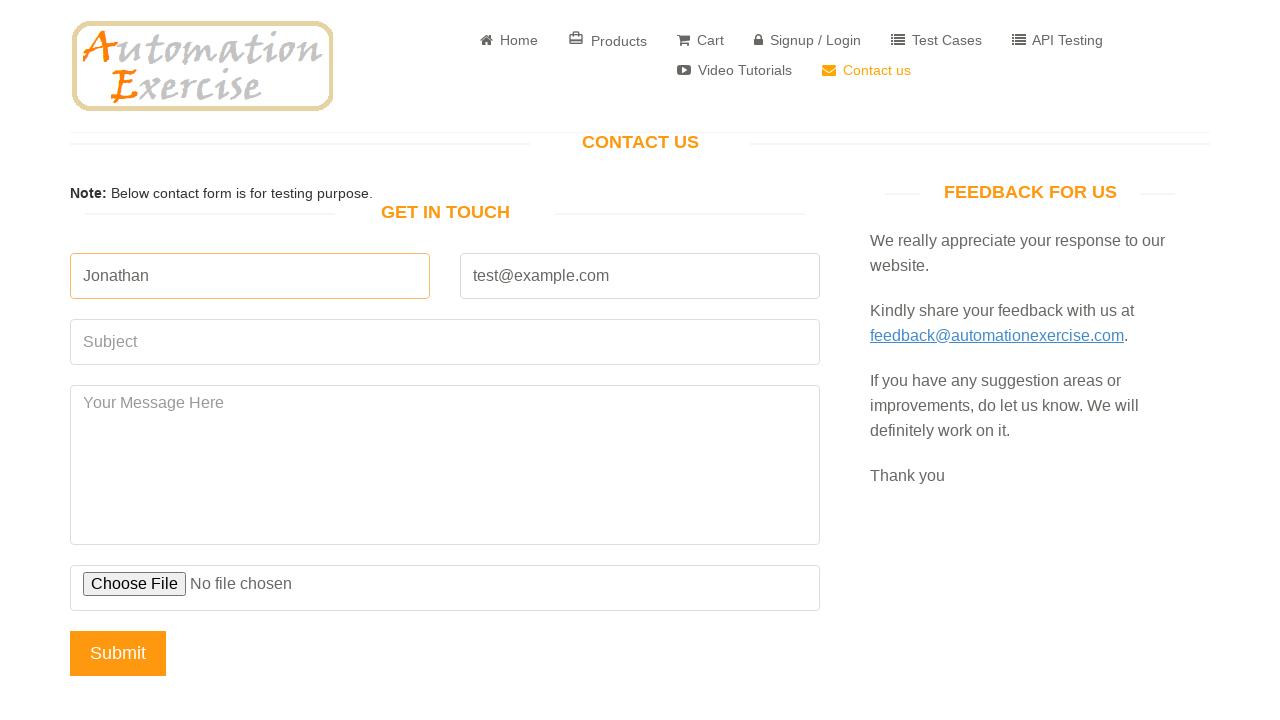

Filled in subject field with 'Selenium testing 101' on input[name='subject']
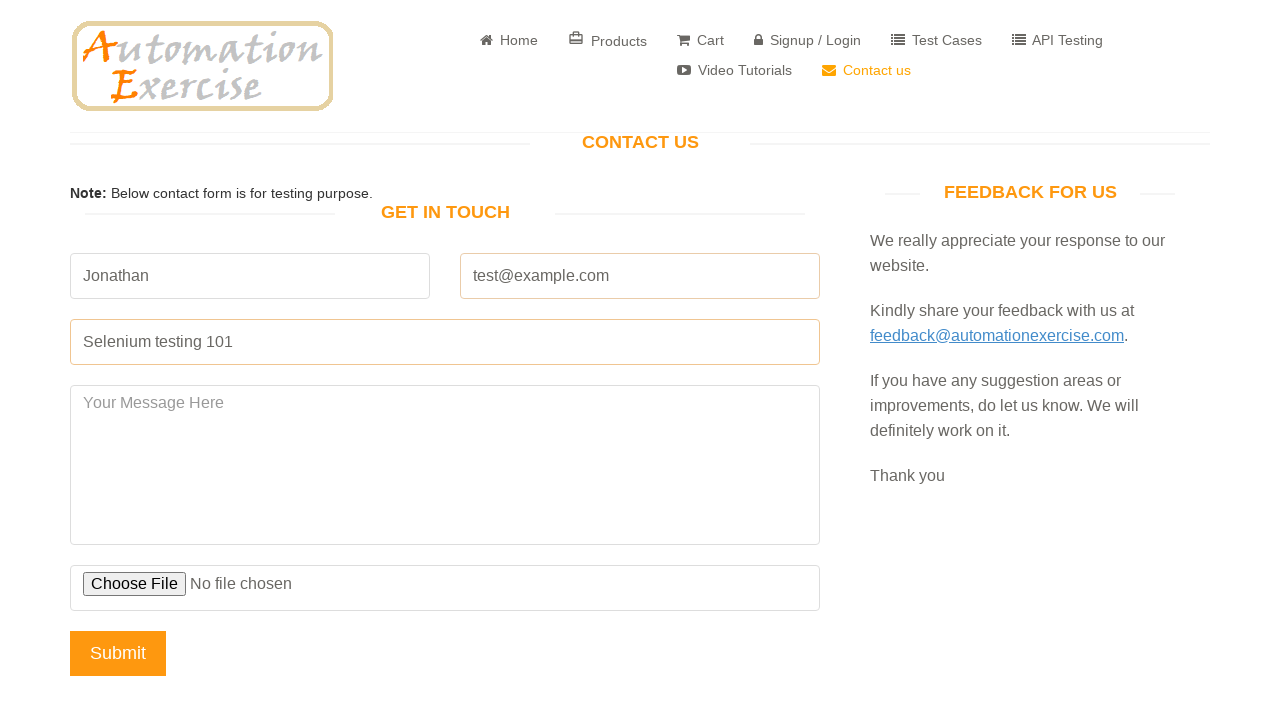

Filled in message field with test message on #message
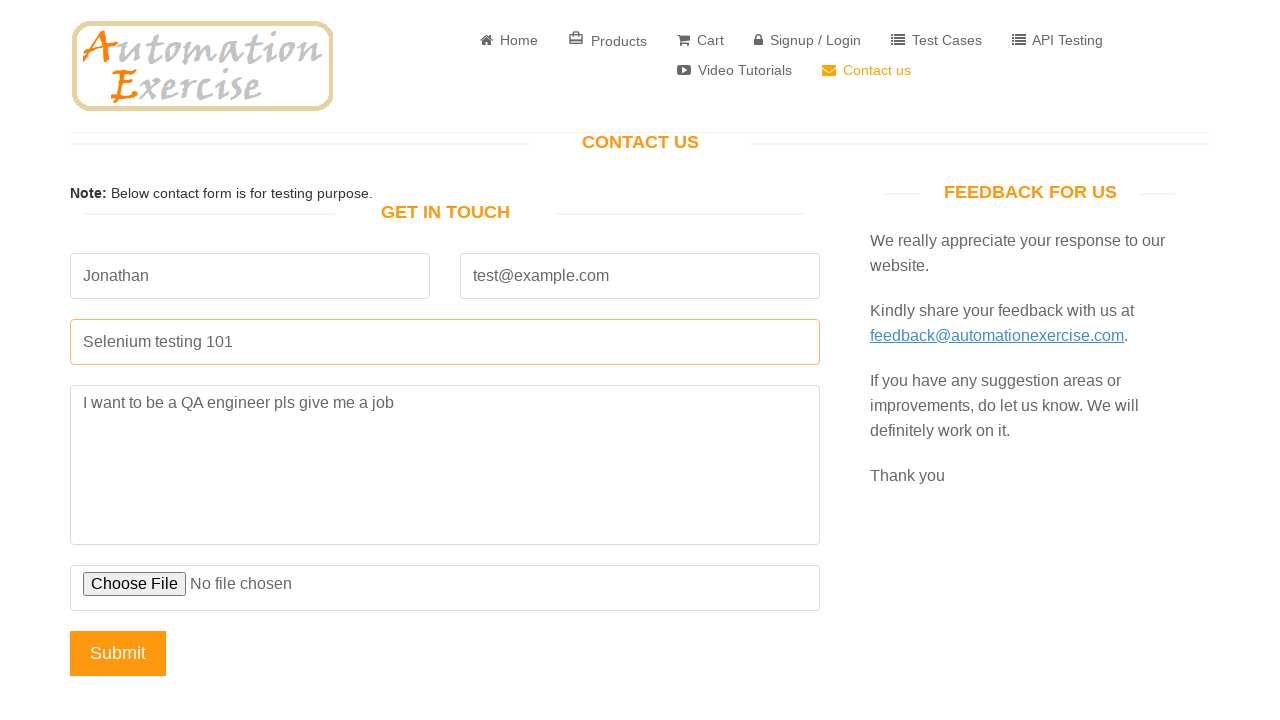

Set input files for file upload field
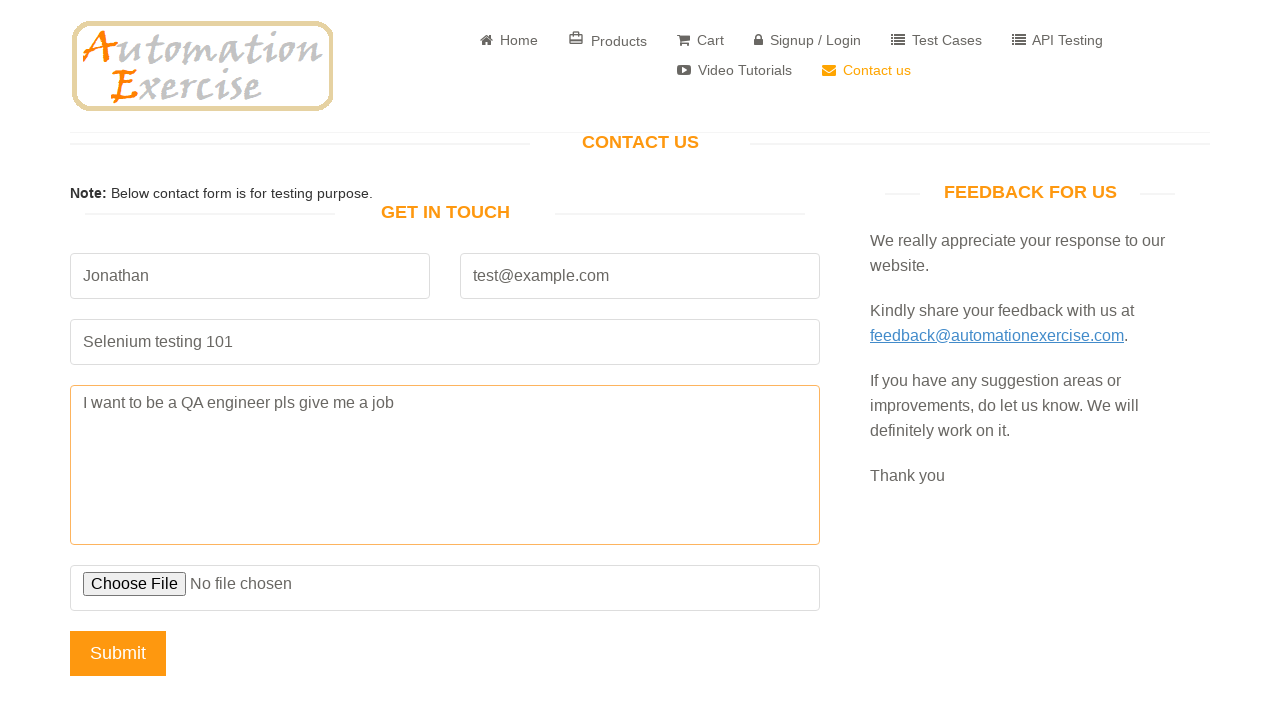

Scrolled to submit button
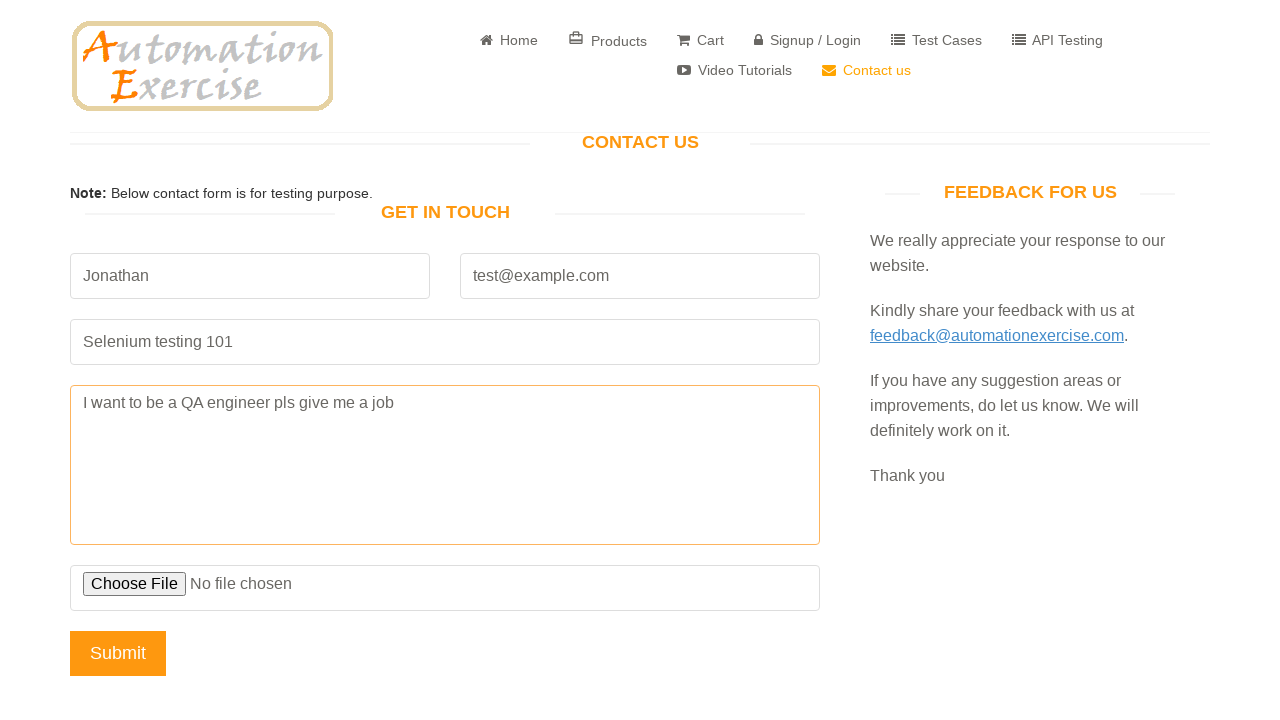

Clicked submit button to submit Contact Us form at (118, 653) on input[name='submit']
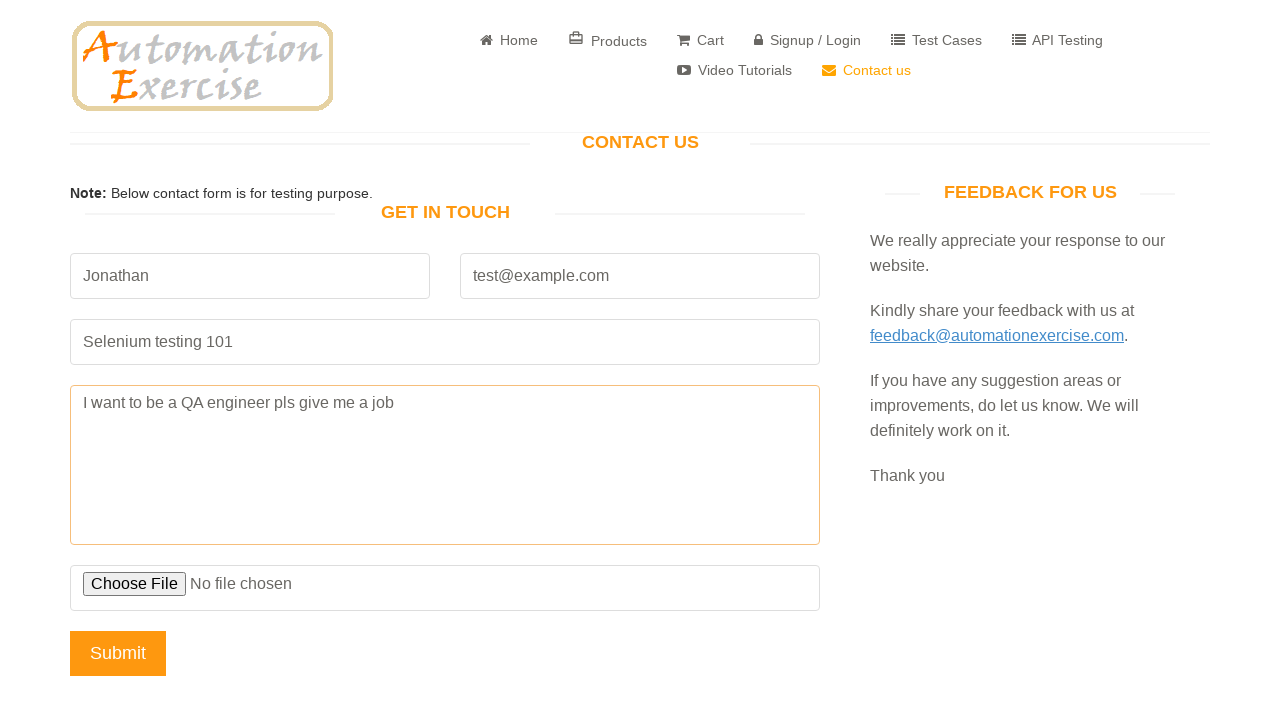

Set up dialog handler to accept alert after submission
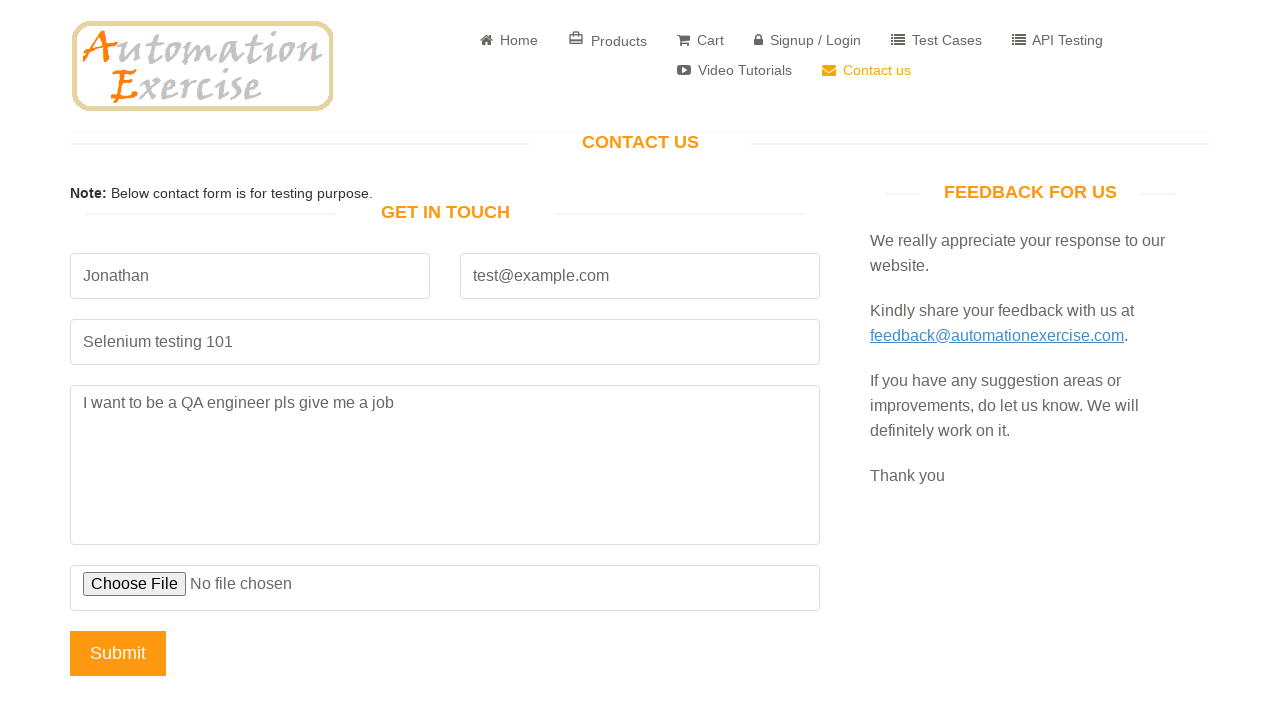

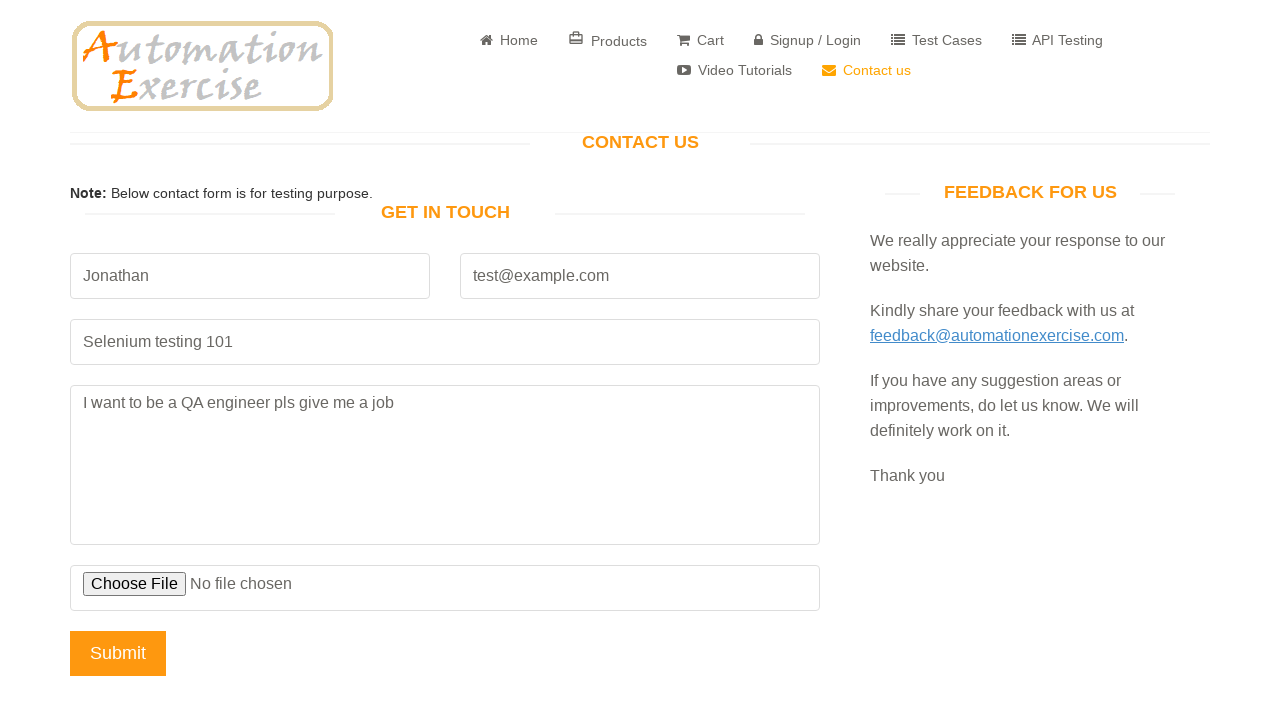